Validates that social media links (Instagram, Twitter, LinkedIn, Facebook) are visible and have correct href attributes

Starting URL: https://blog.hubtel.com/

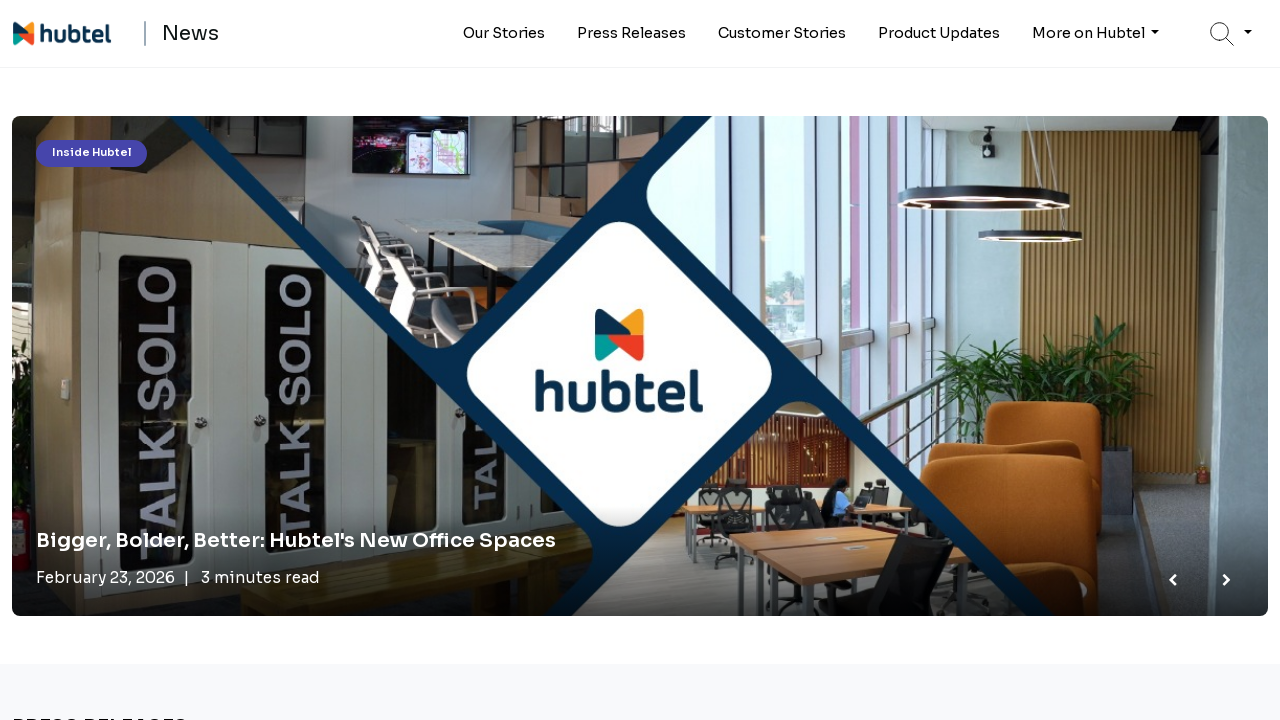

Located Instagram social media link
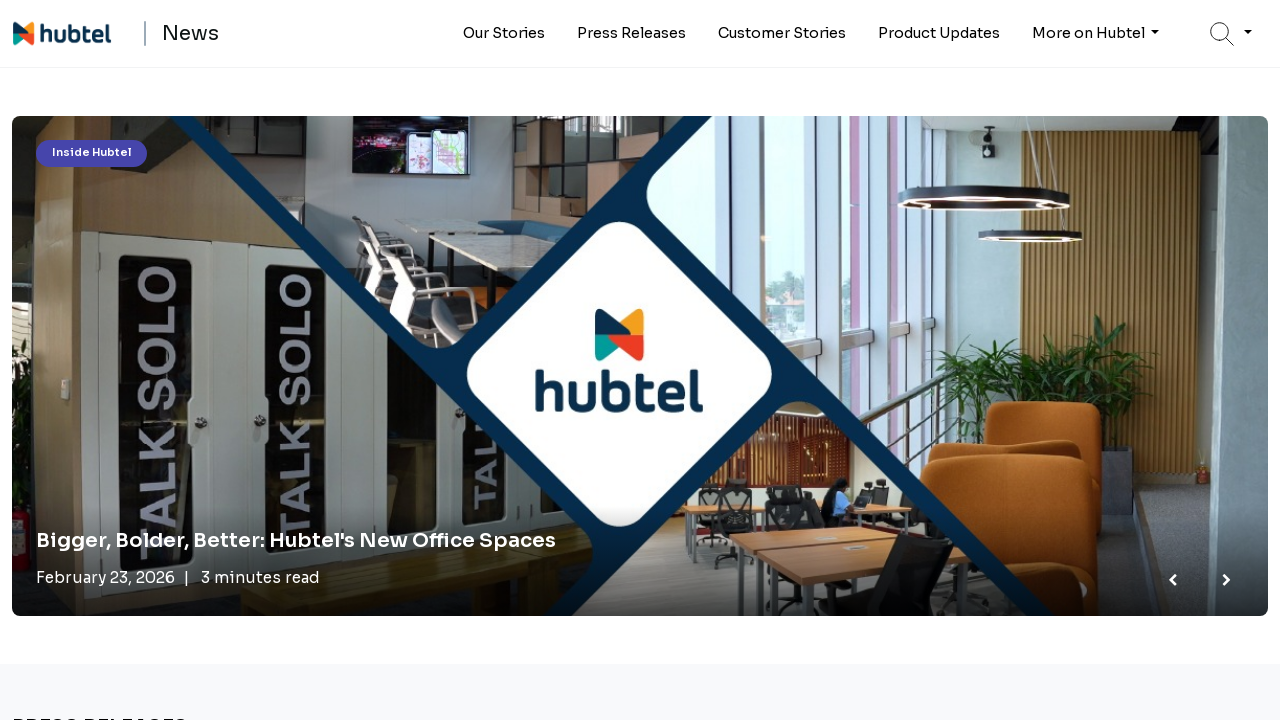

Verified Instagram link is visible
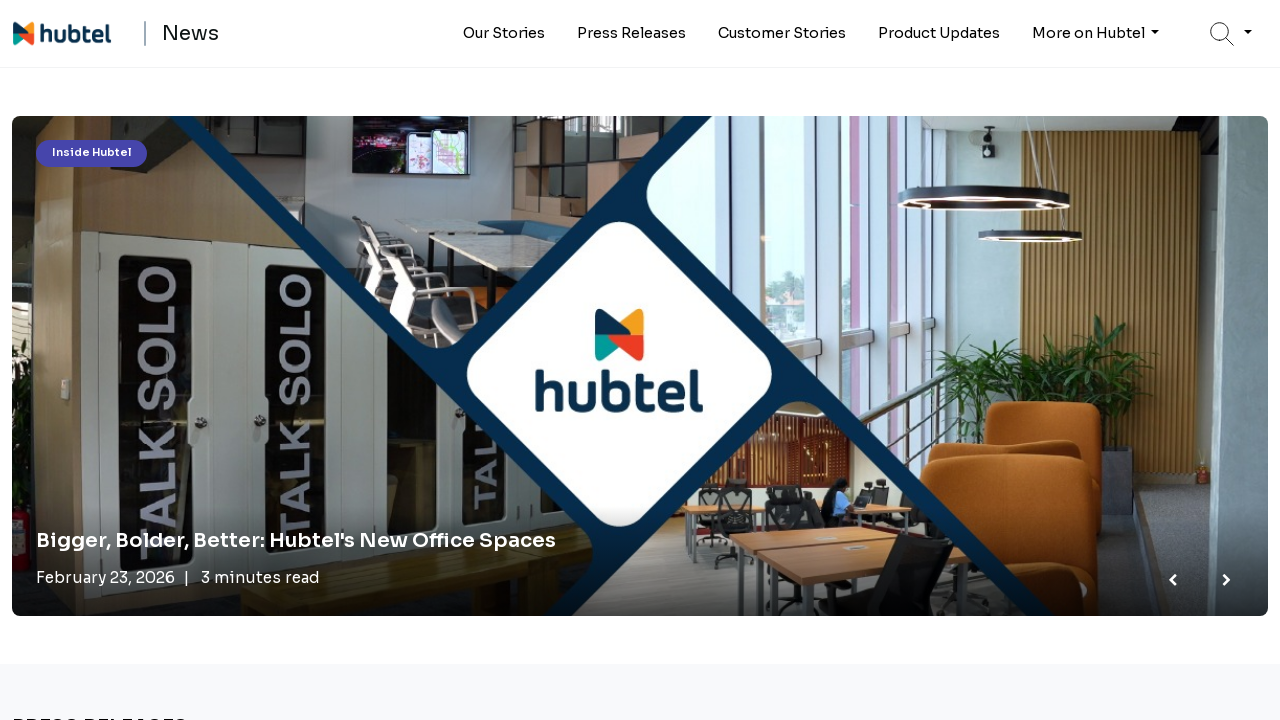

Verified Instagram link has correct href attribute
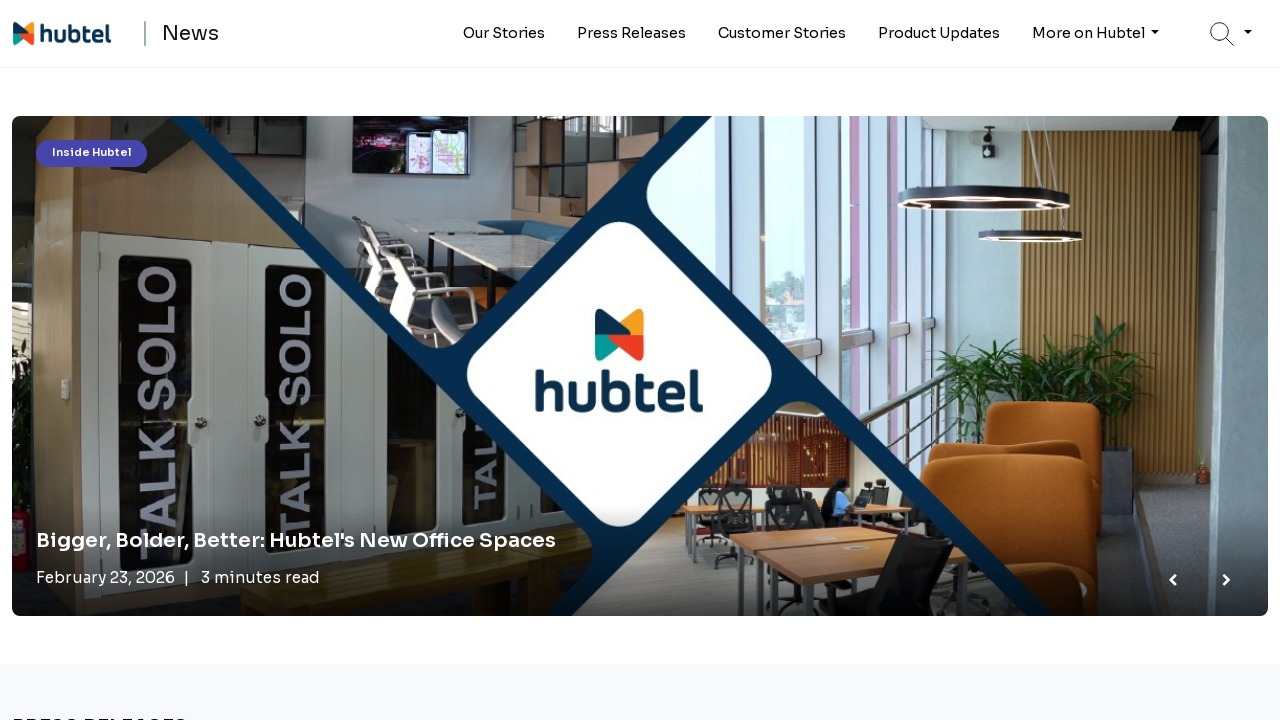

Located Twitter/X social media link
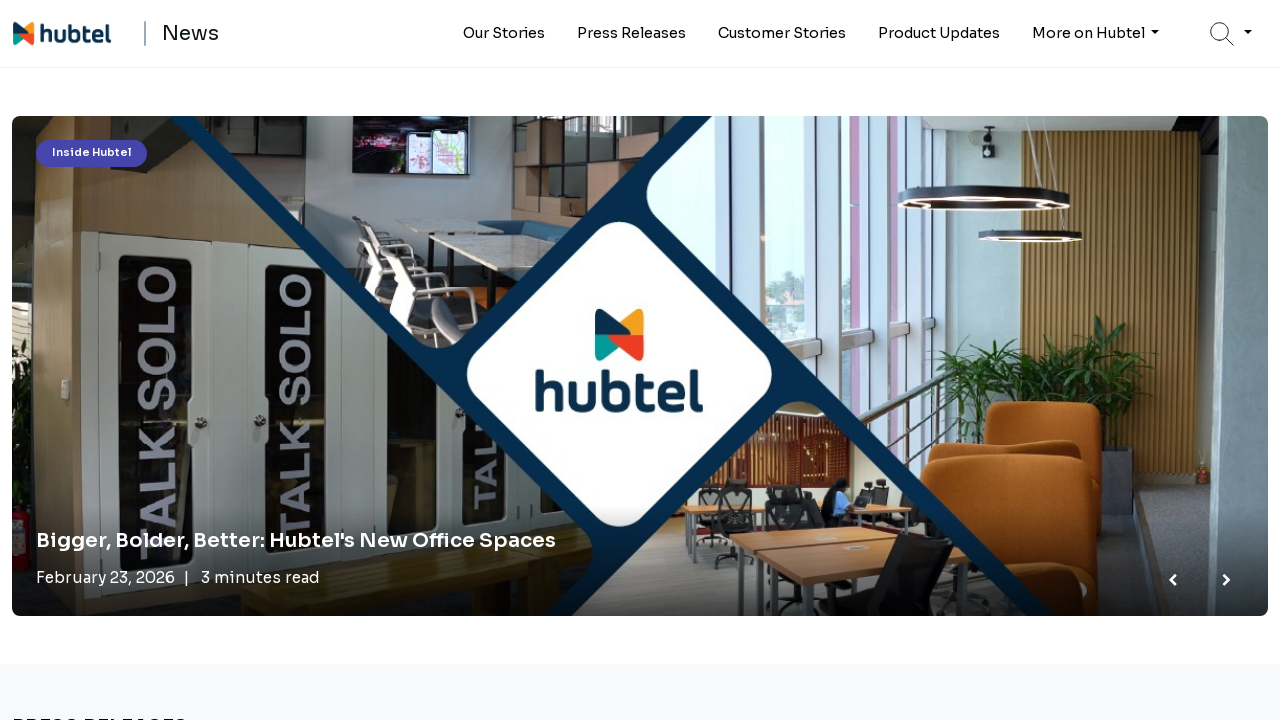

Verified Twitter/X link is visible
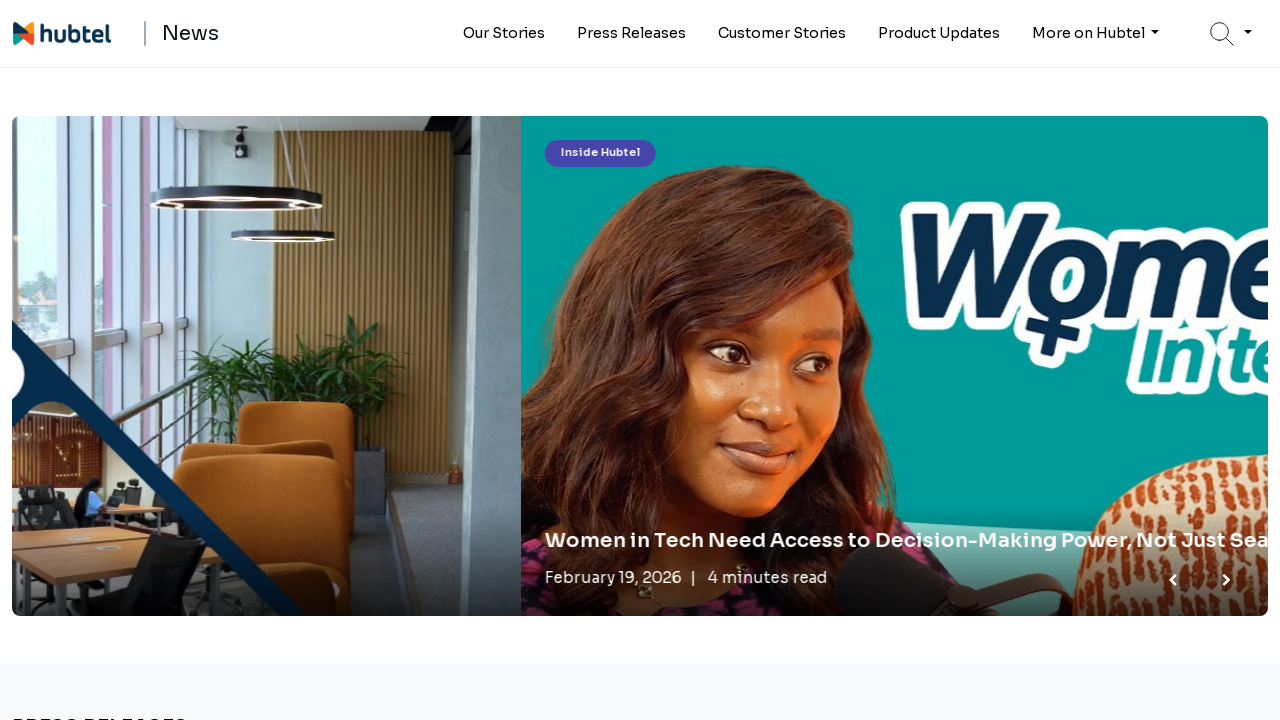

Verified Twitter/X link has correct href attribute
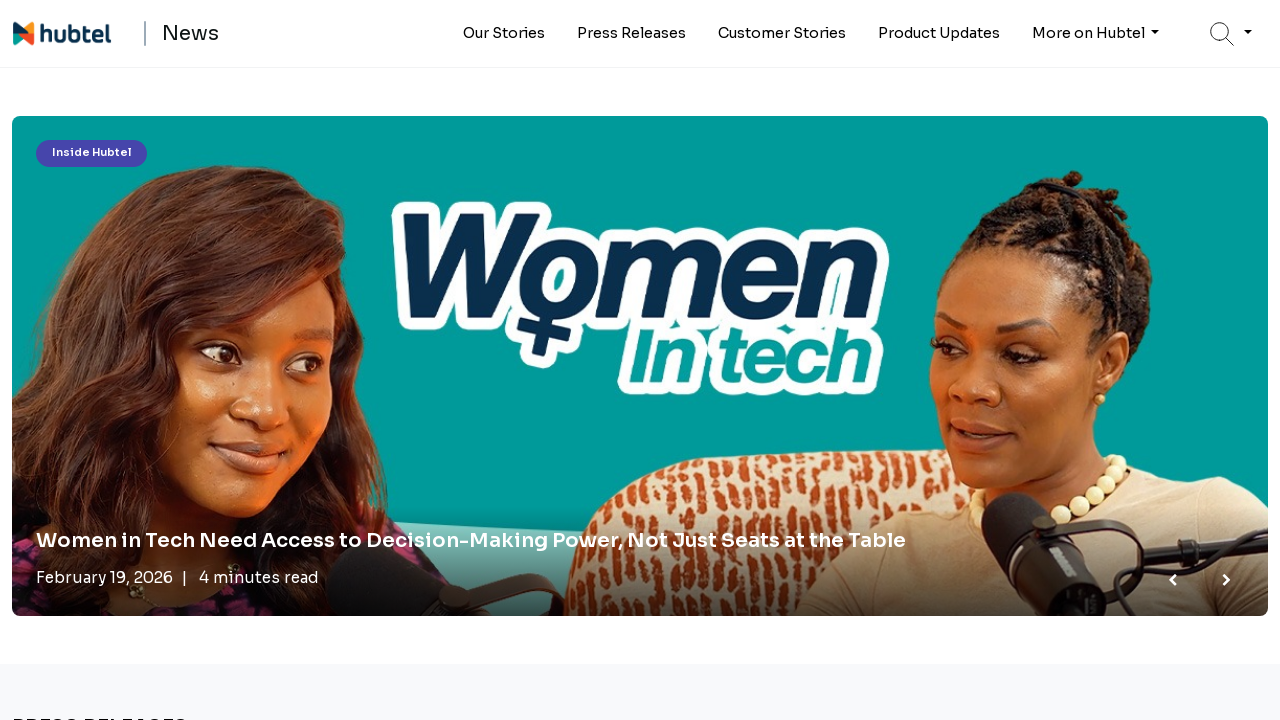

Located LinkedIn social media link
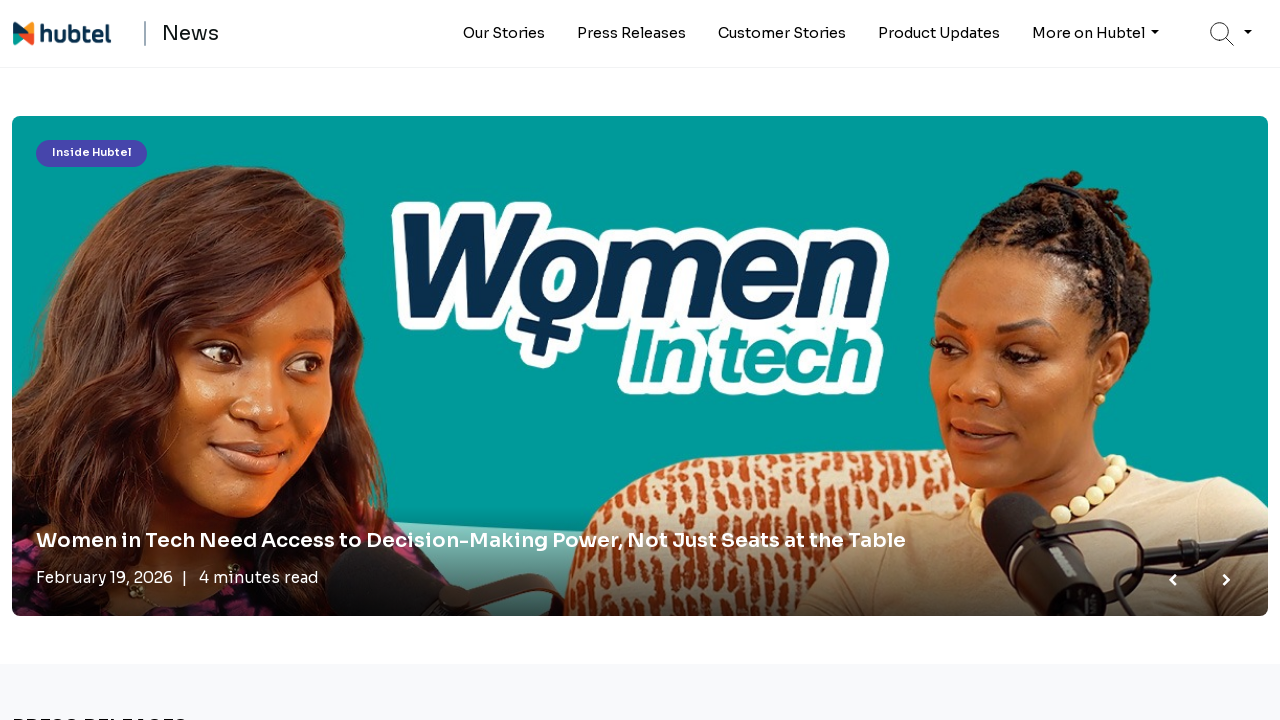

Verified LinkedIn link is visible
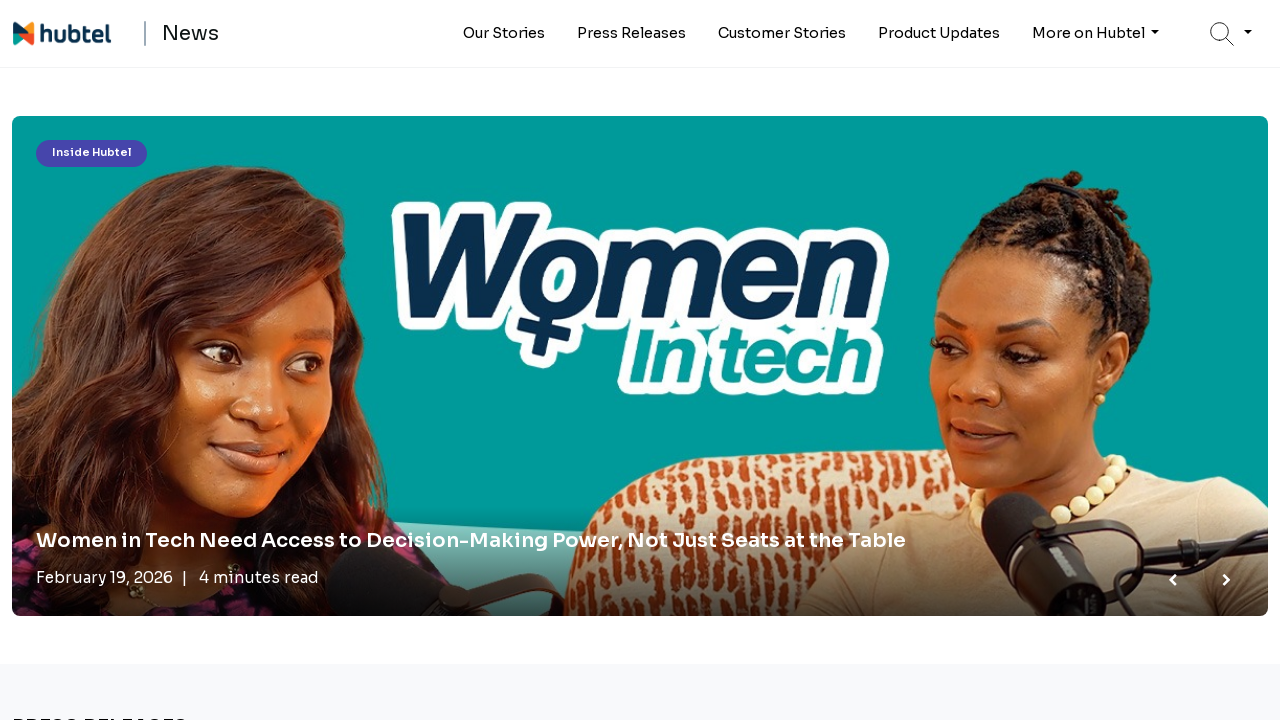

Verified LinkedIn link has correct href attribute
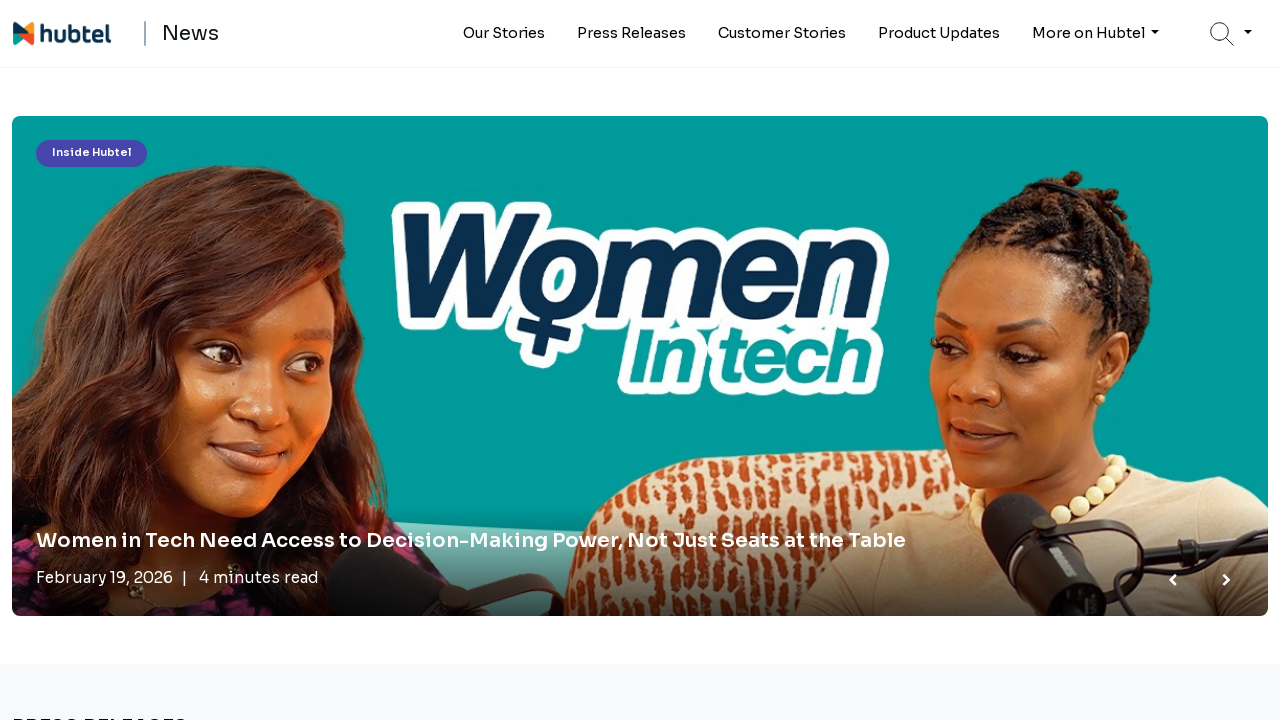

Located Facebook social media link
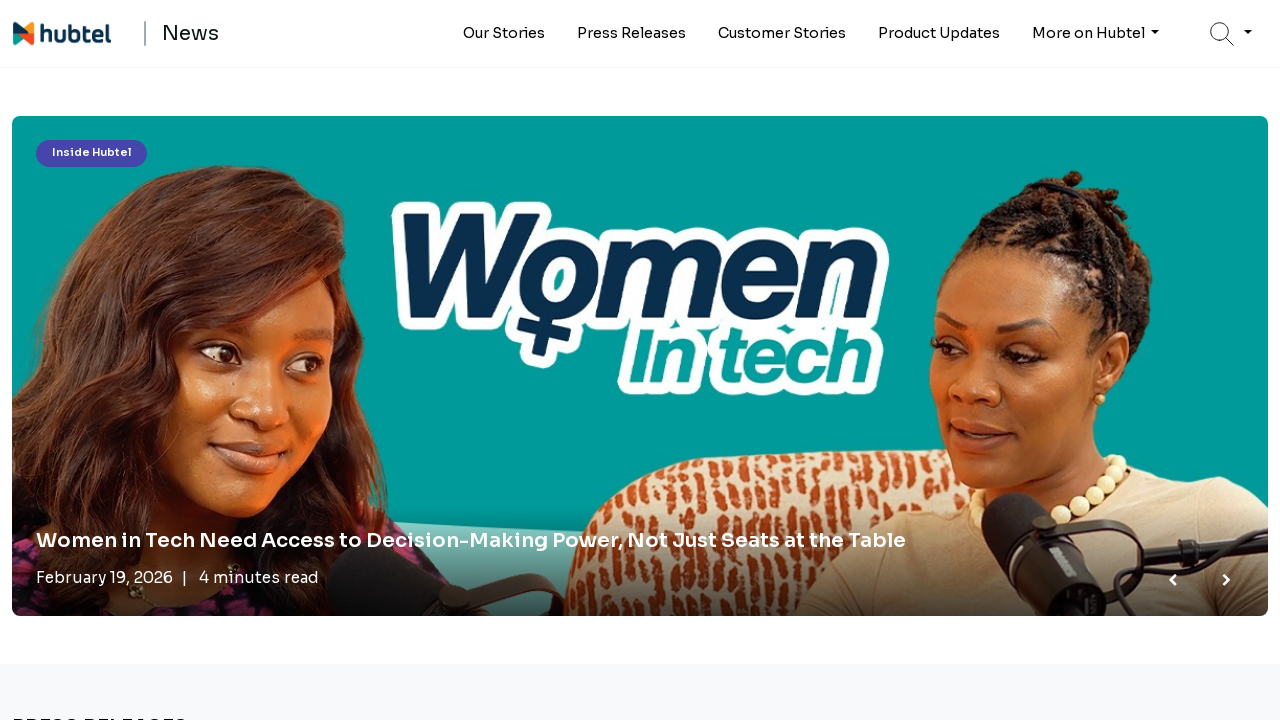

Verified Facebook link is visible
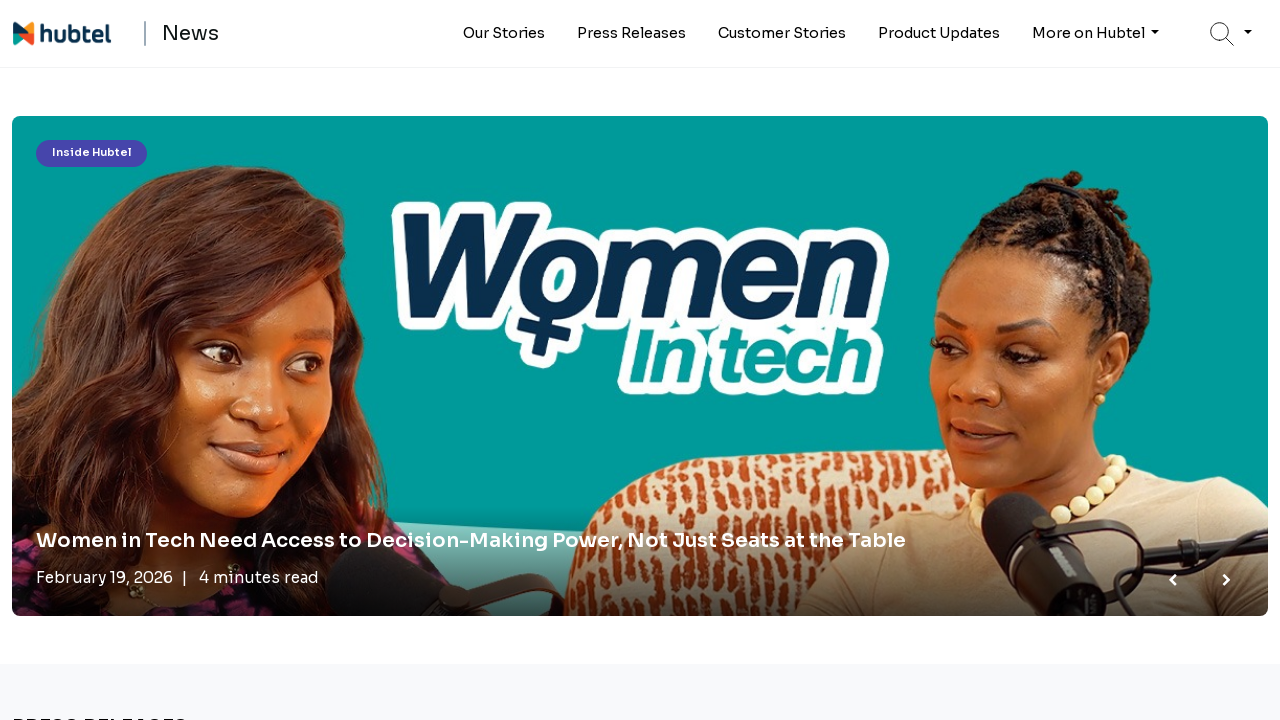

Verified Facebook link has correct href attribute
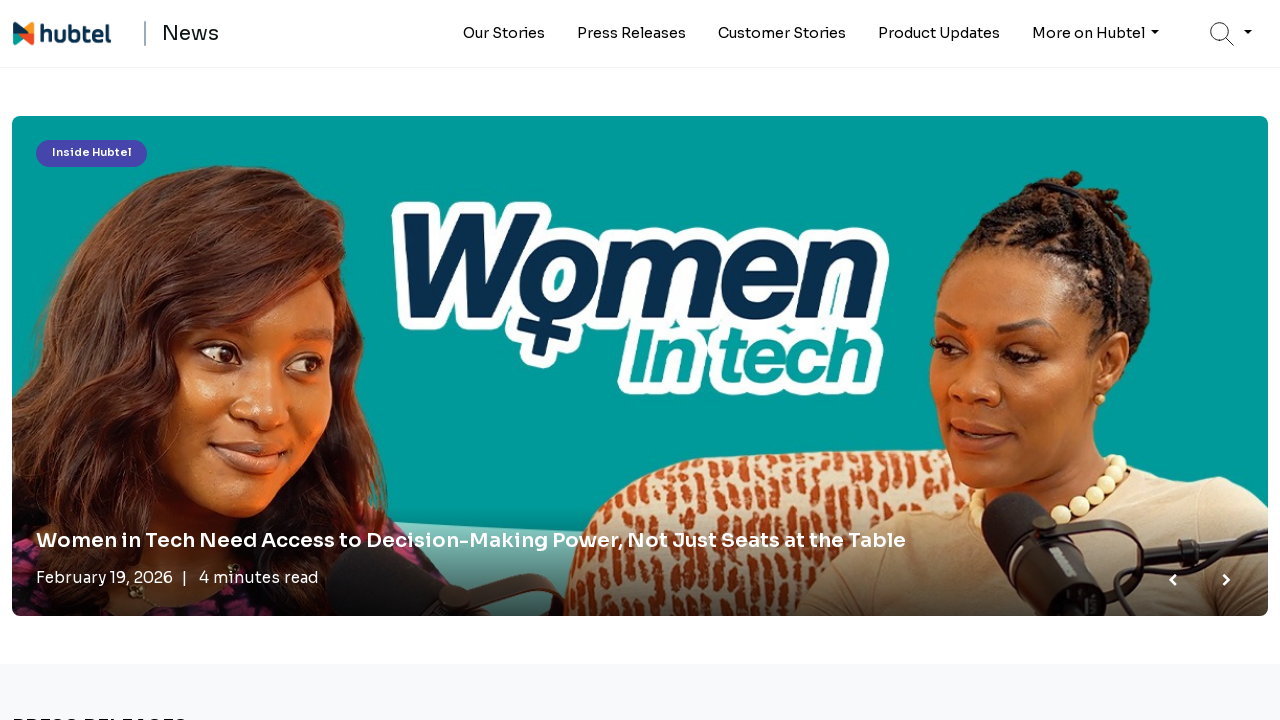

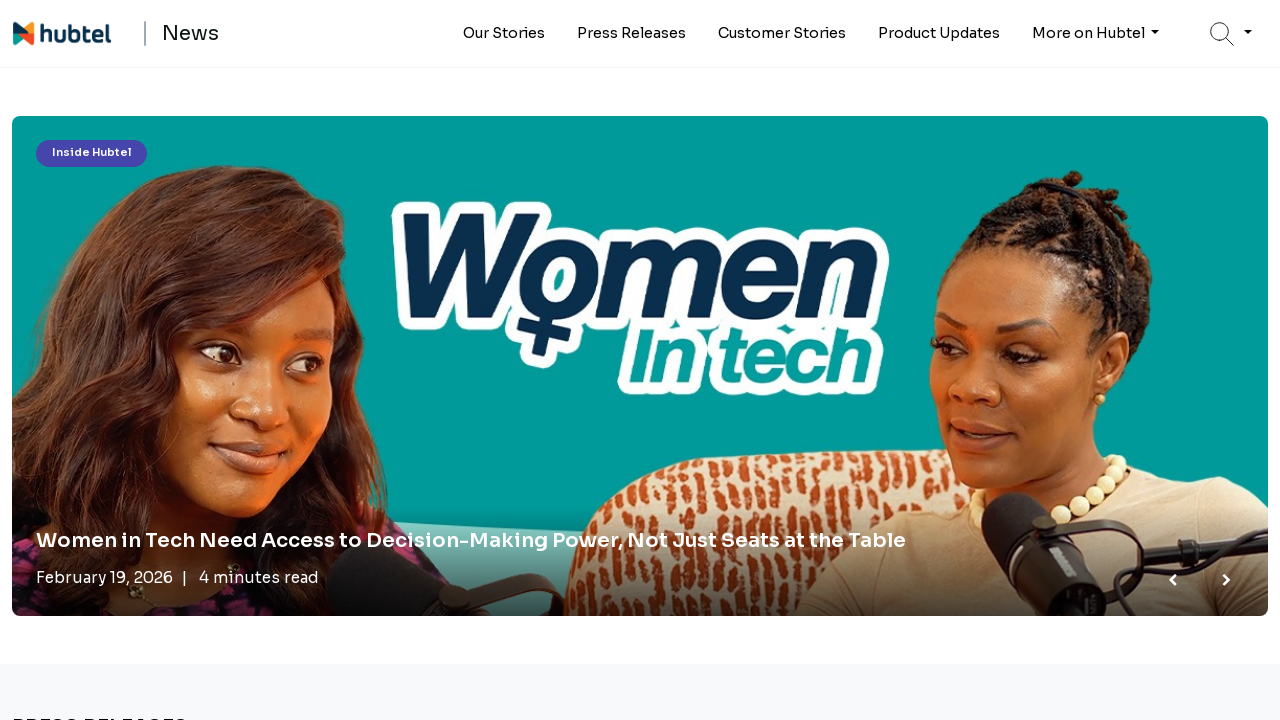